Tests drag and drop functionality by dragging an element to a new position on the jQuery UI demo page

Starting URL: https://jqueryui.com/draggable/

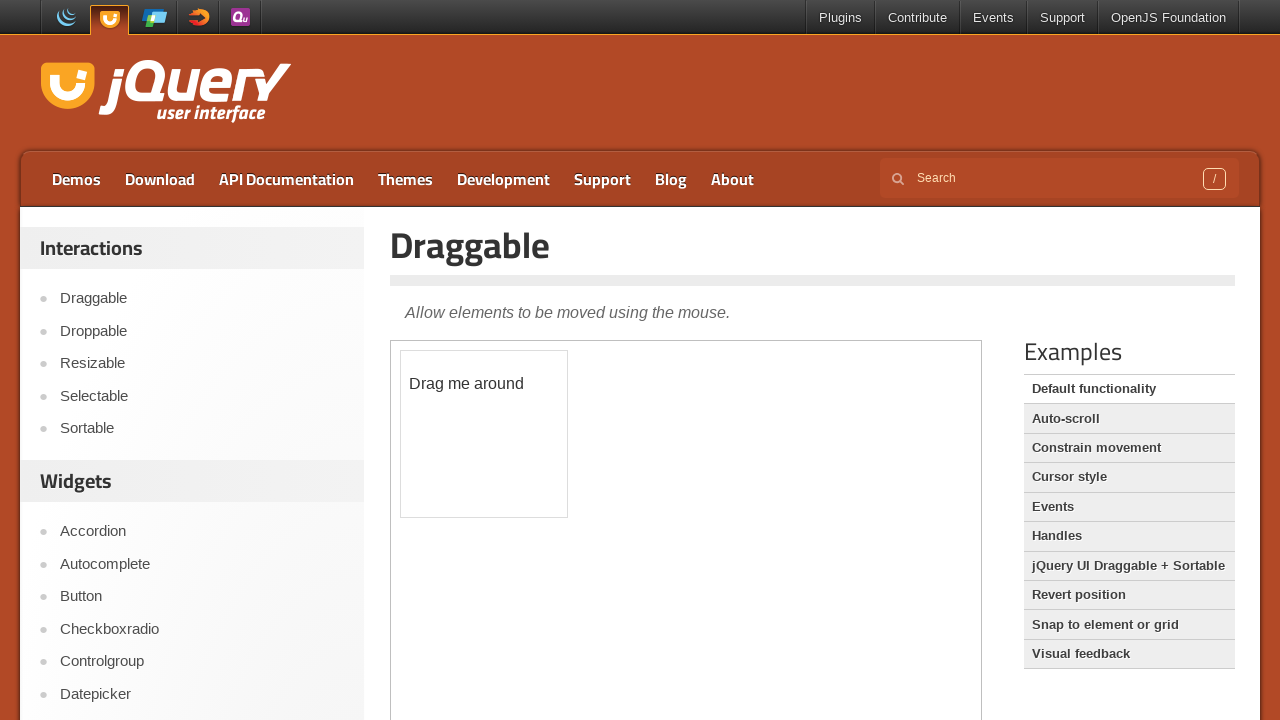

Located the iframe containing the draggable element
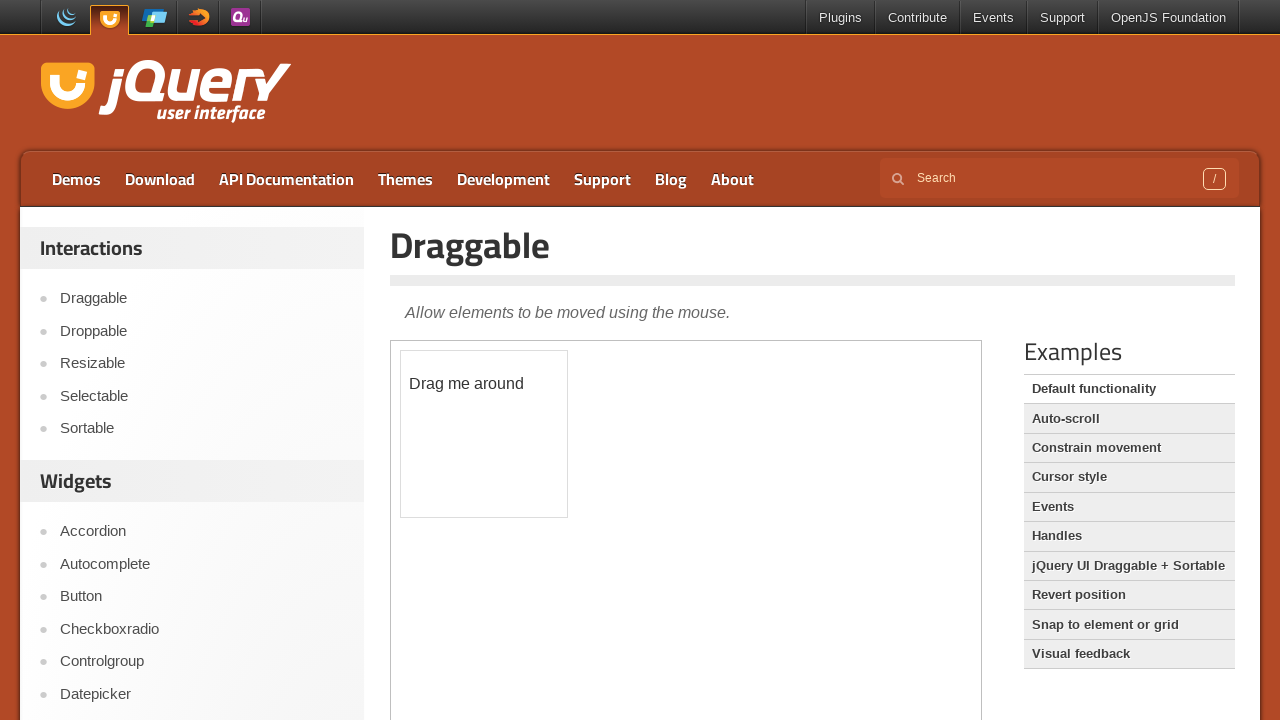

Located the draggable element with id 'draggable'
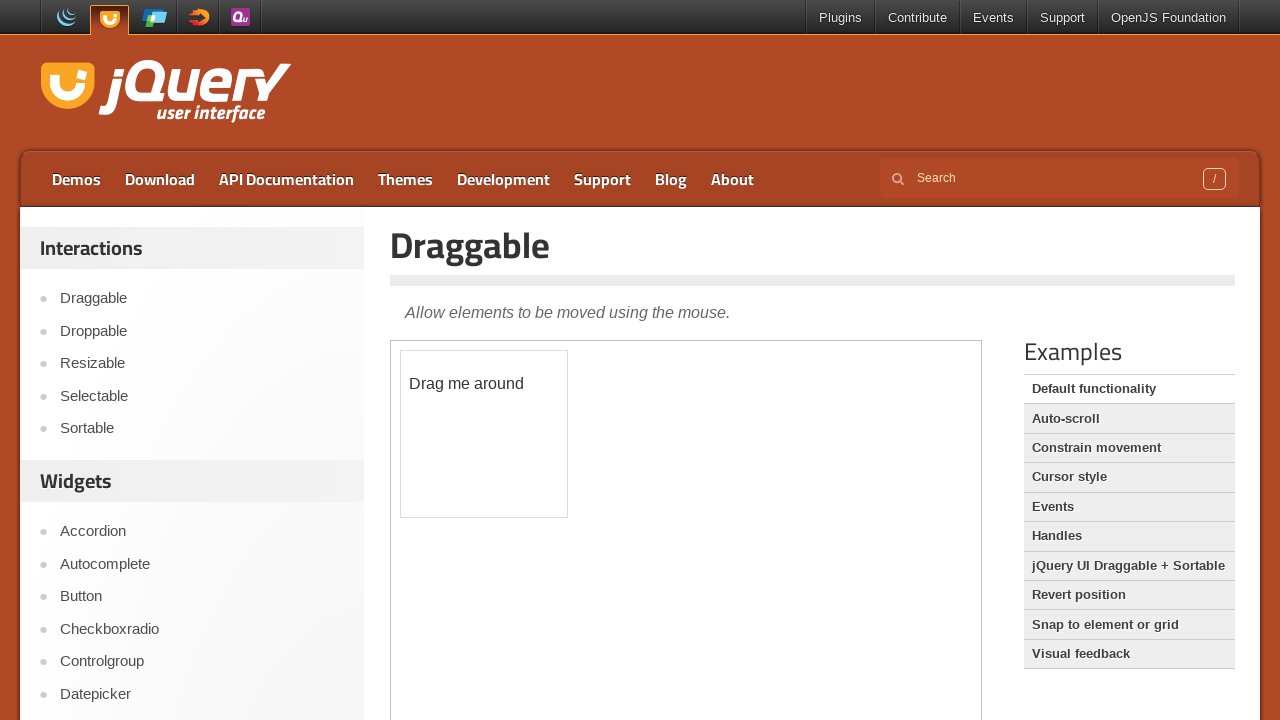

Retrieved bounding box coordinates of the draggable element
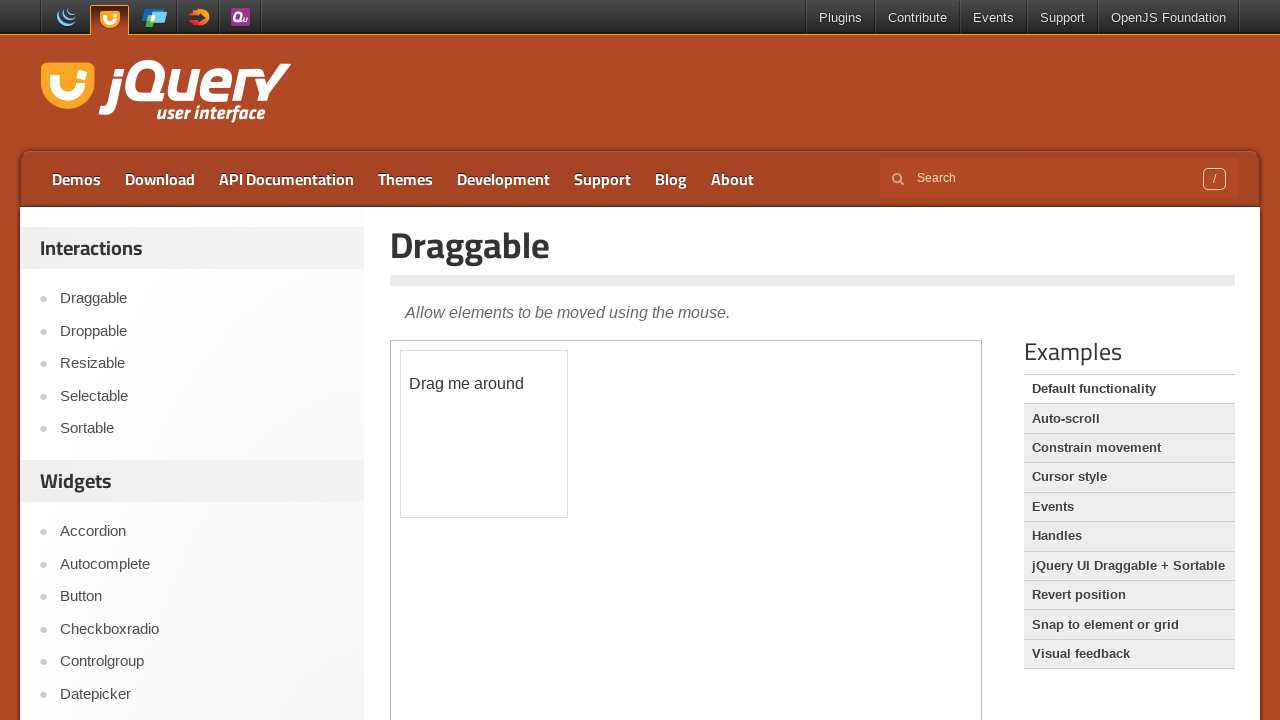

Moved mouse to the center of the draggable element at (484, 434)
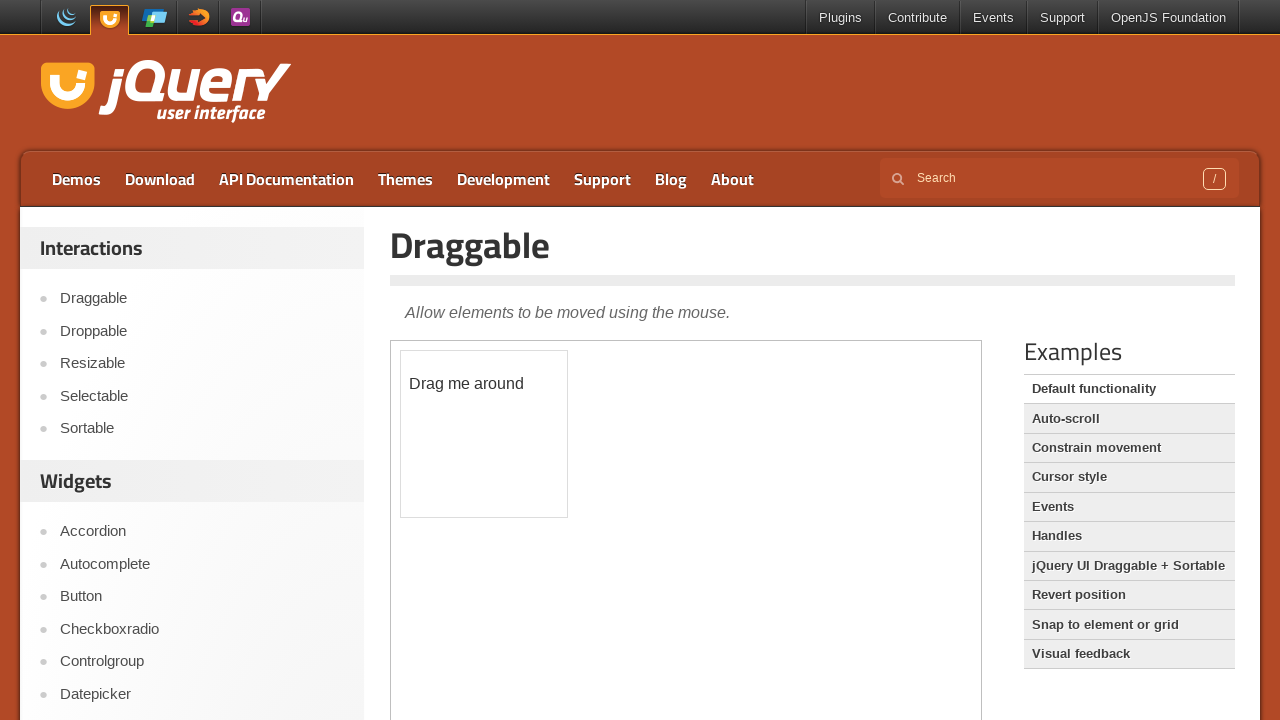

Pressed mouse button down to start dragging at (484, 434)
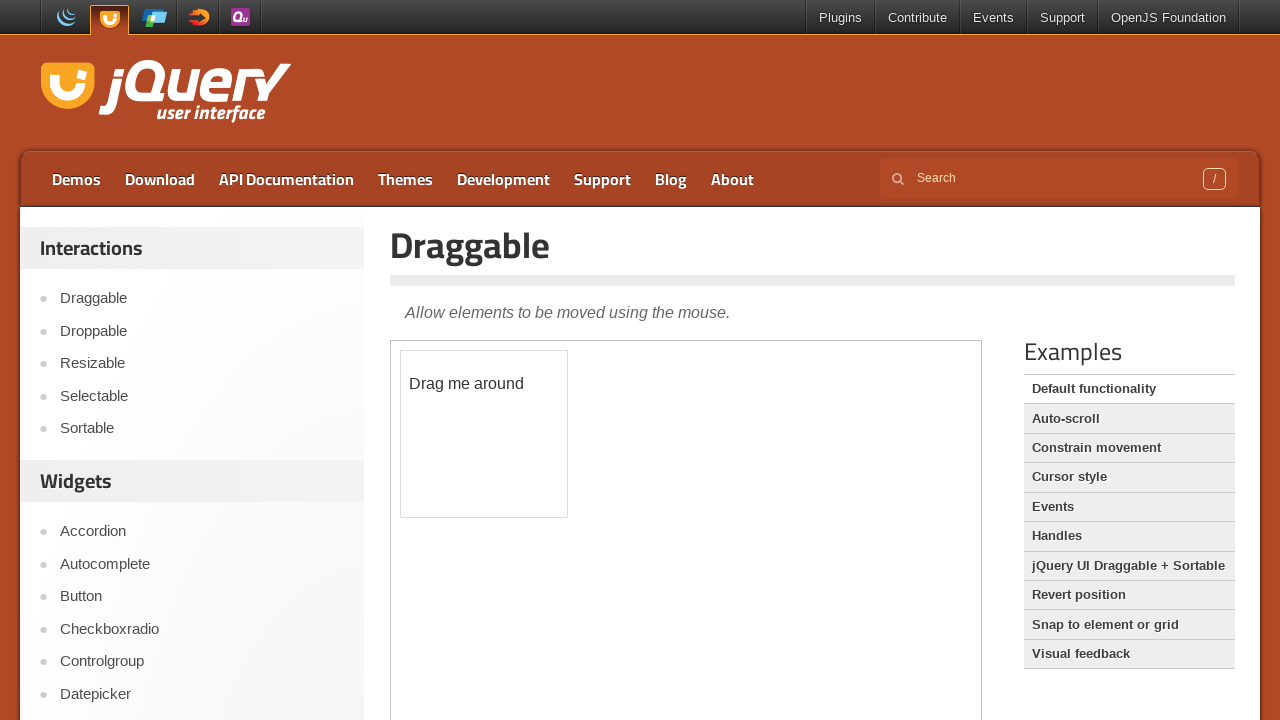

Dragged element 100px right and 100px down at (584, 534)
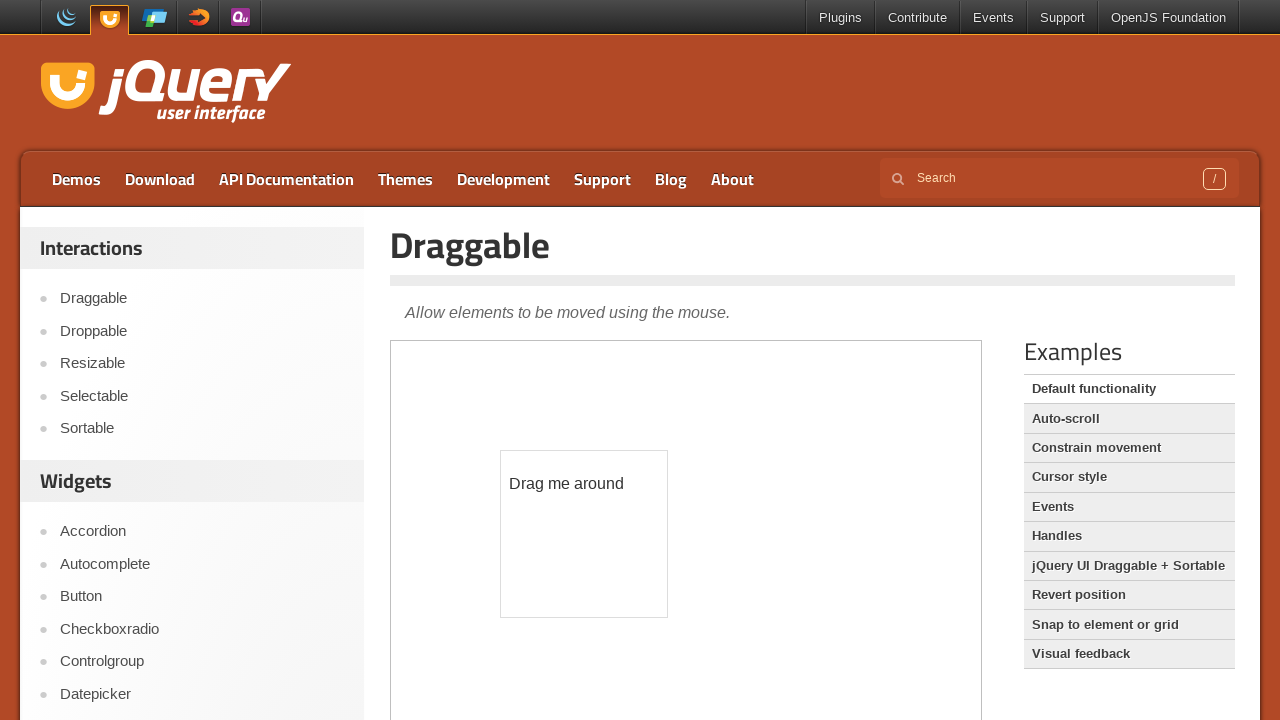

Released mouse button to complete the drag operation at (584, 534)
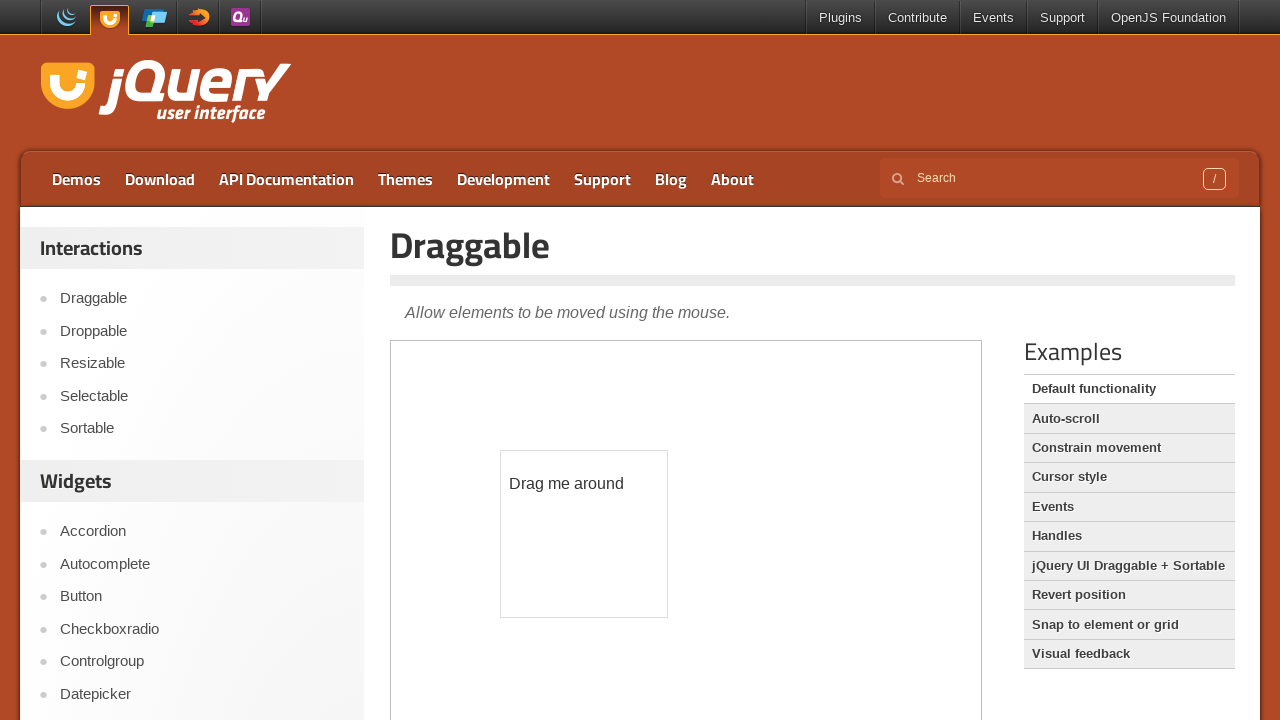

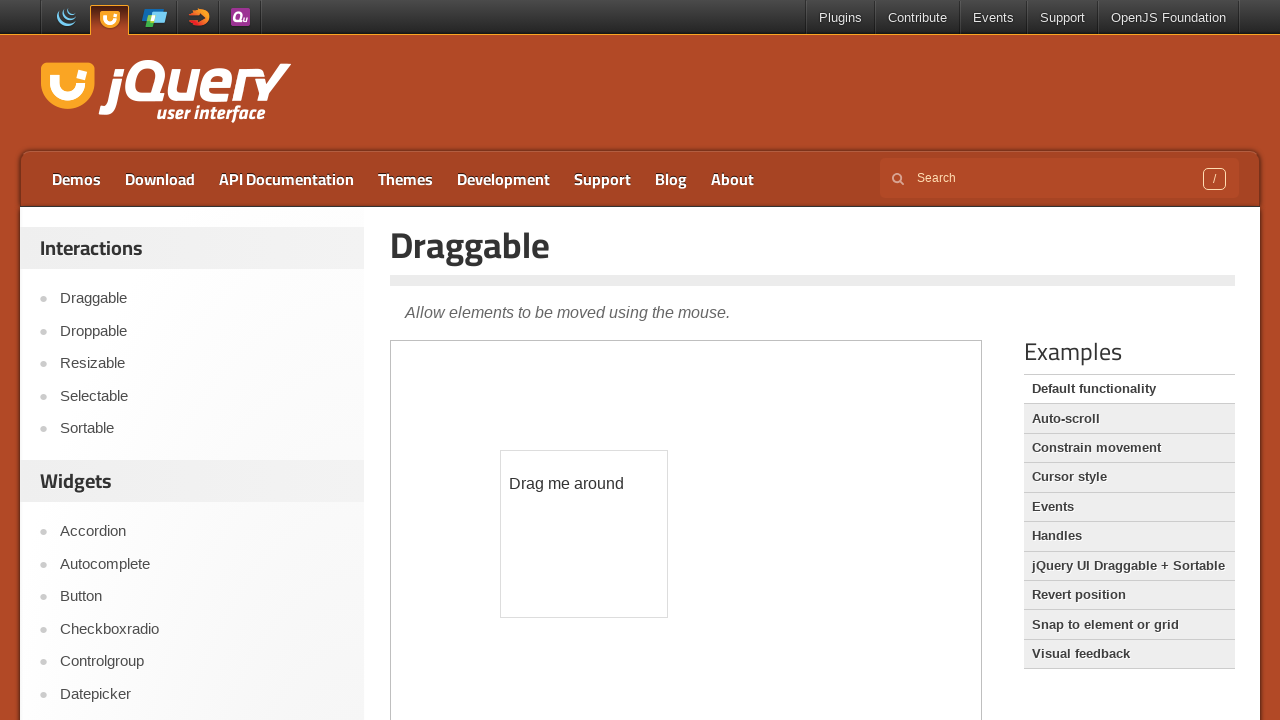